Tests scrollIntoView command by scrolling to the footer of the webpage

Starting URL: http://omayo.blogspot.com/

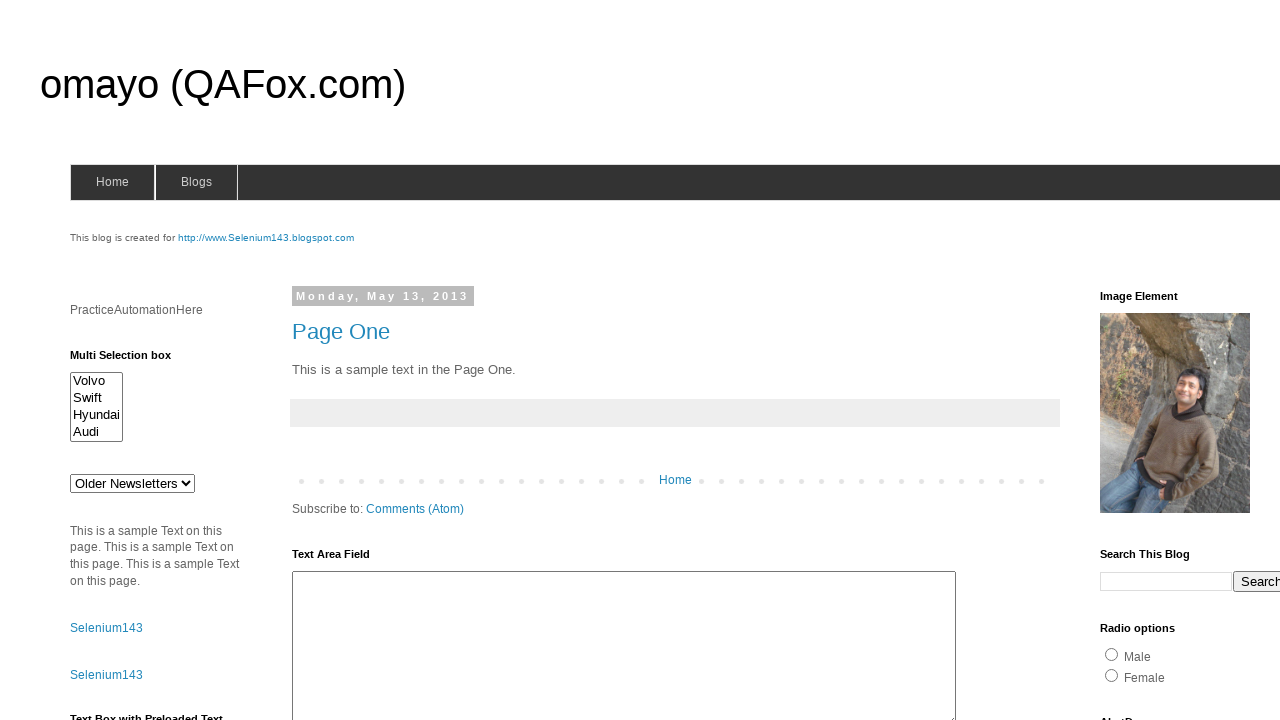

Located footer element with selector '.footer-cap-top'
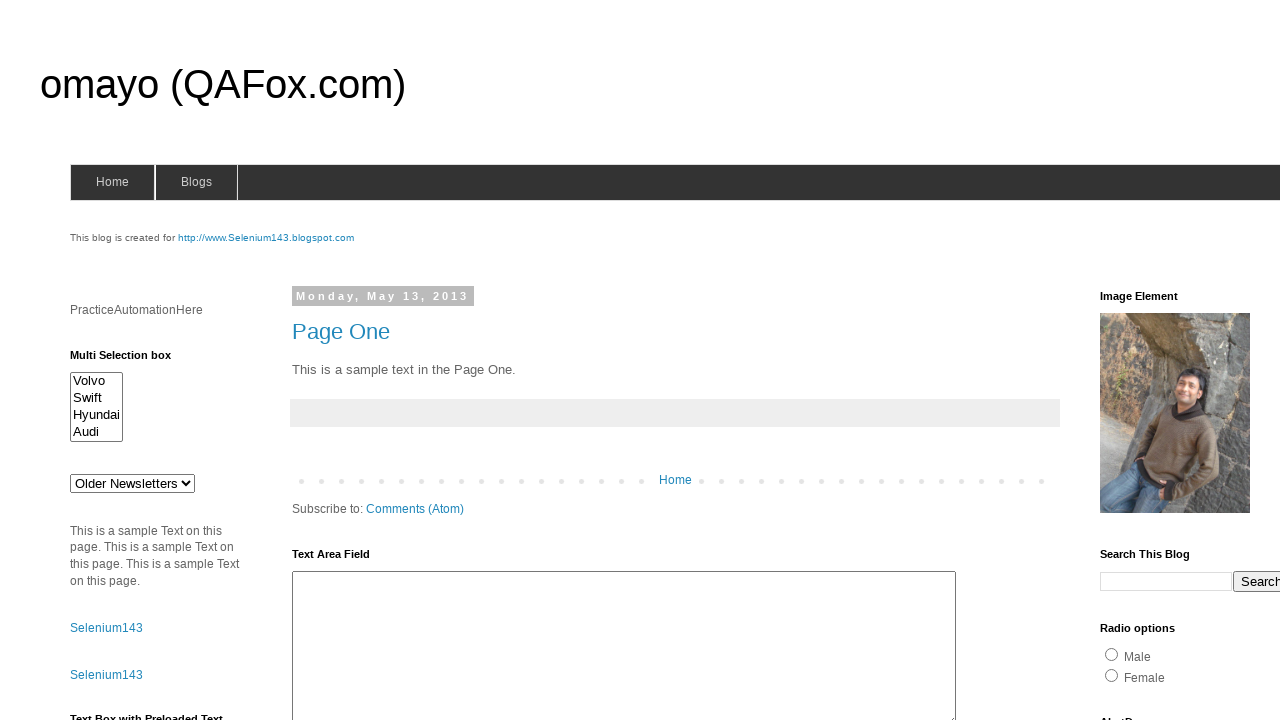

Scrolled footer element into view
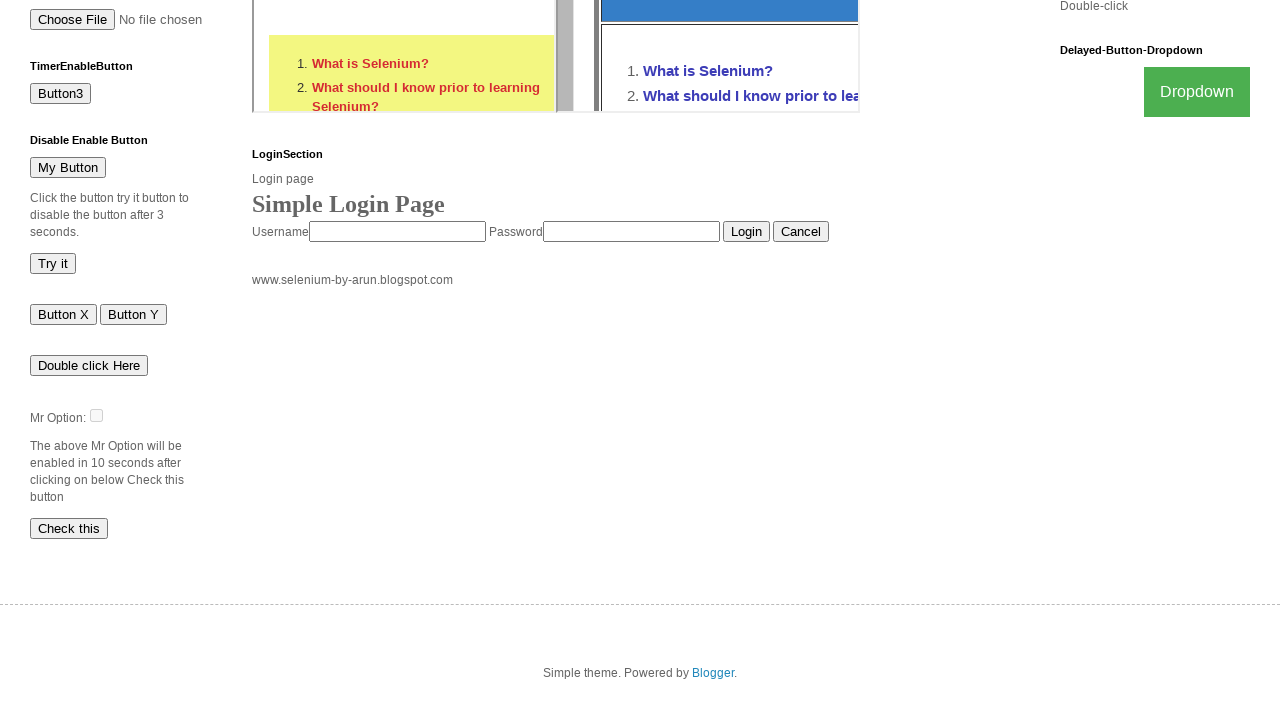

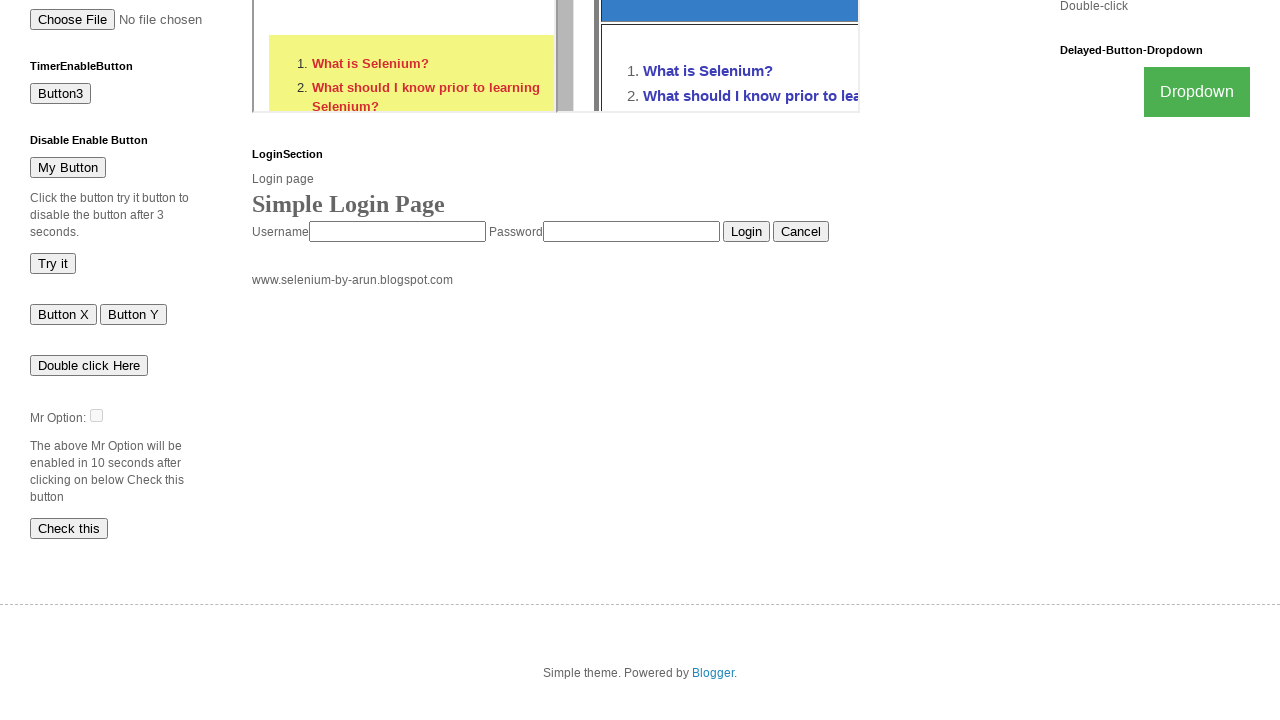